Tests handling of JavaScript alert dialogs by clicking buttons that trigger simple and confirm alerts, and accepting them with their message content

Starting URL: https://leafground.com/alert.xhtml

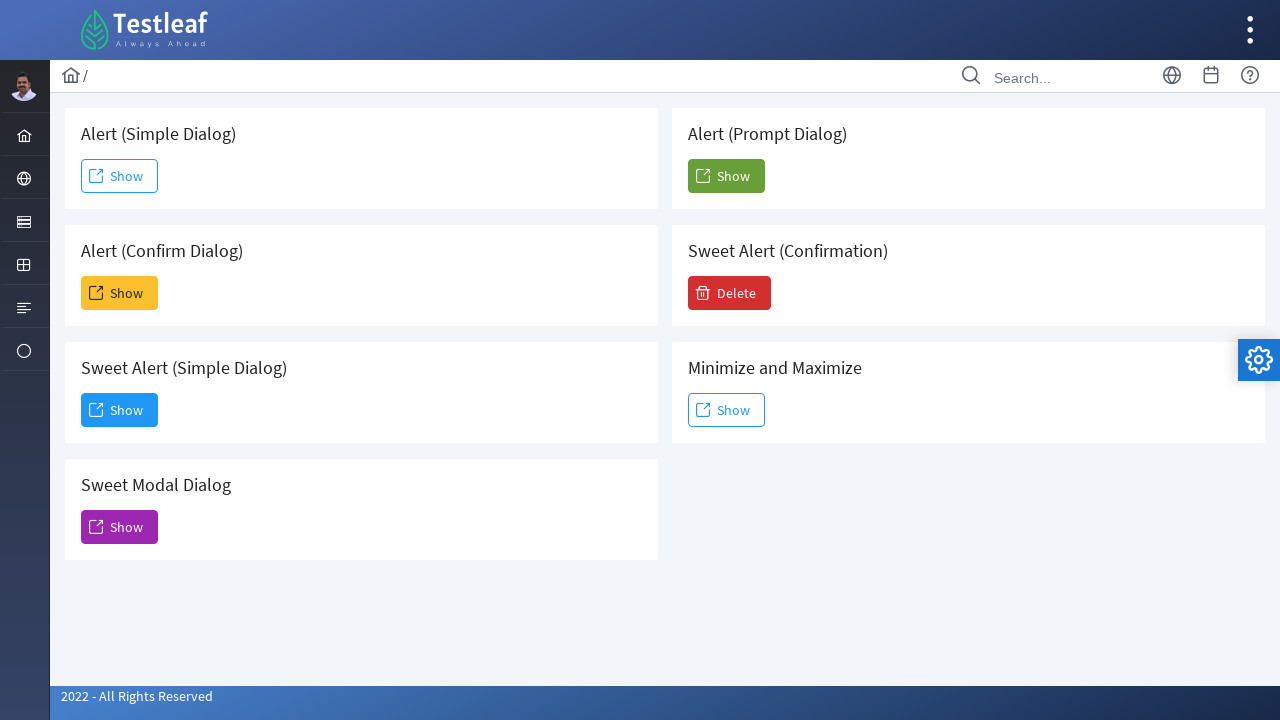

Set up dialog handler to accept alerts with their message
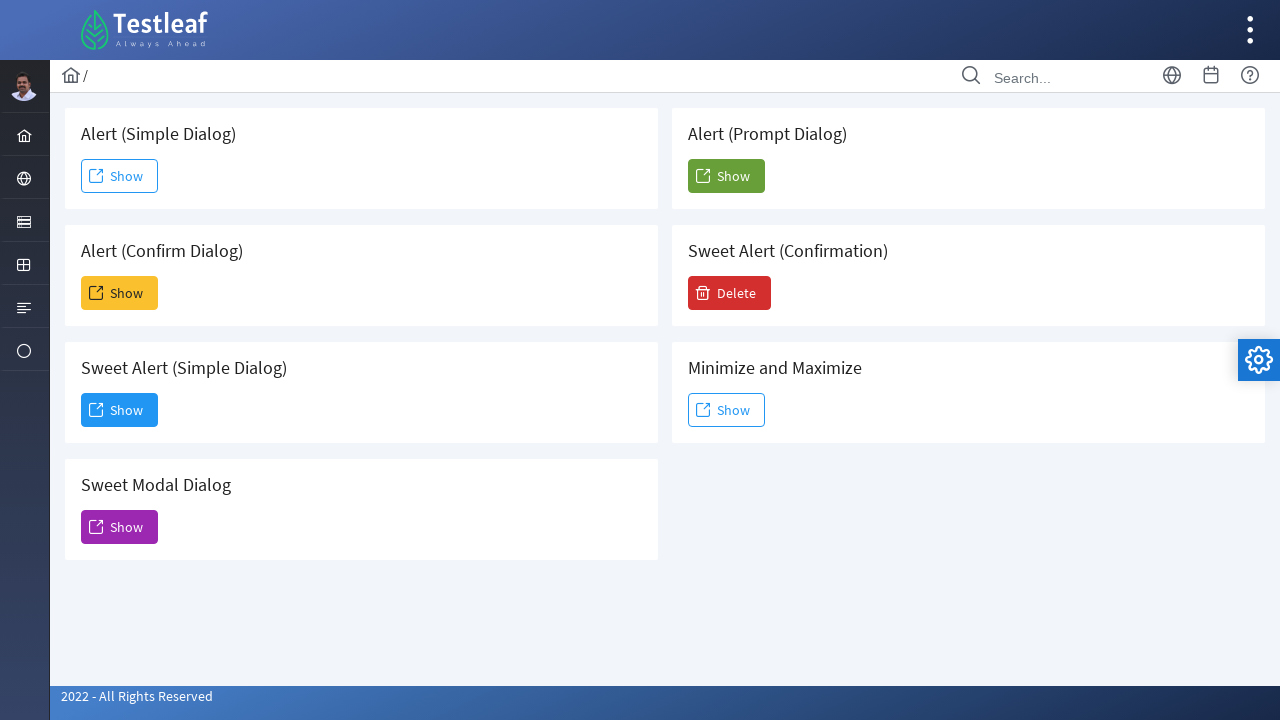

Clicked button to trigger simple alert dialog at (120, 176) on (//h5[text()=' Alert (Simple Dialog)']/following::span)[2]
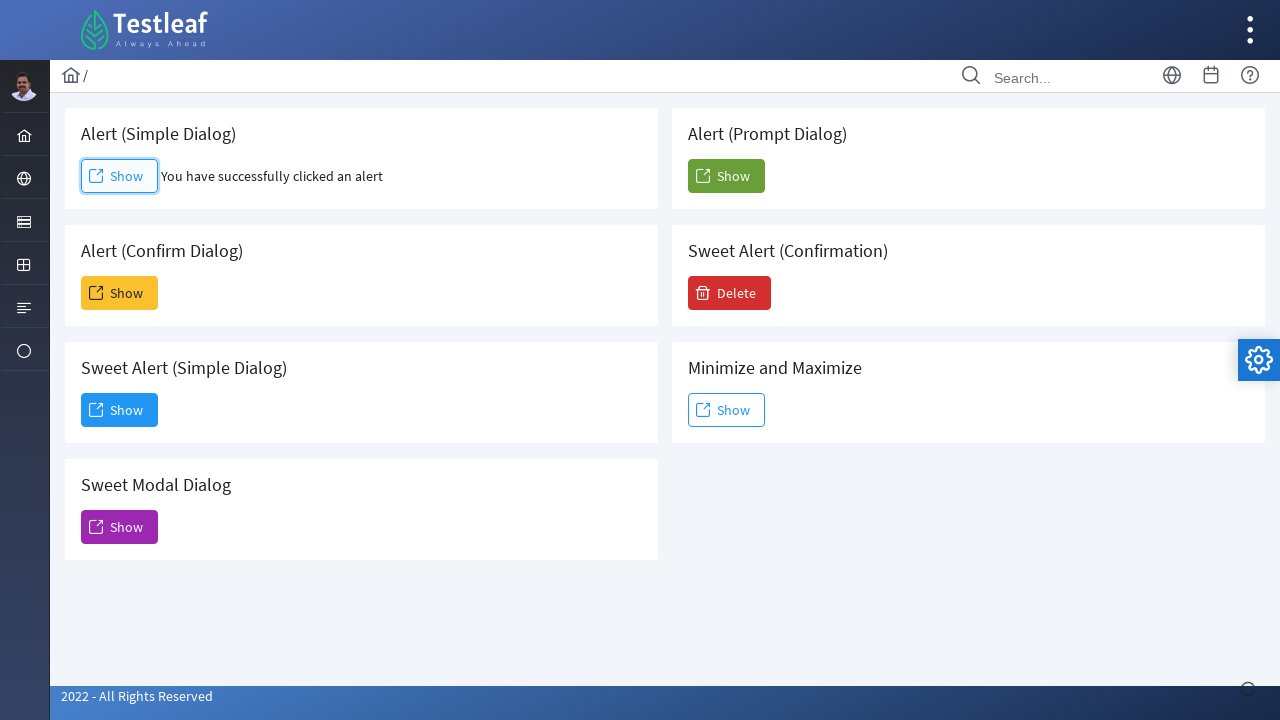

Clicked button to trigger confirm dialog at (120, 293) on xpath=//h5[text()=' Alert (Confirm Dialog)']/following::span[2]
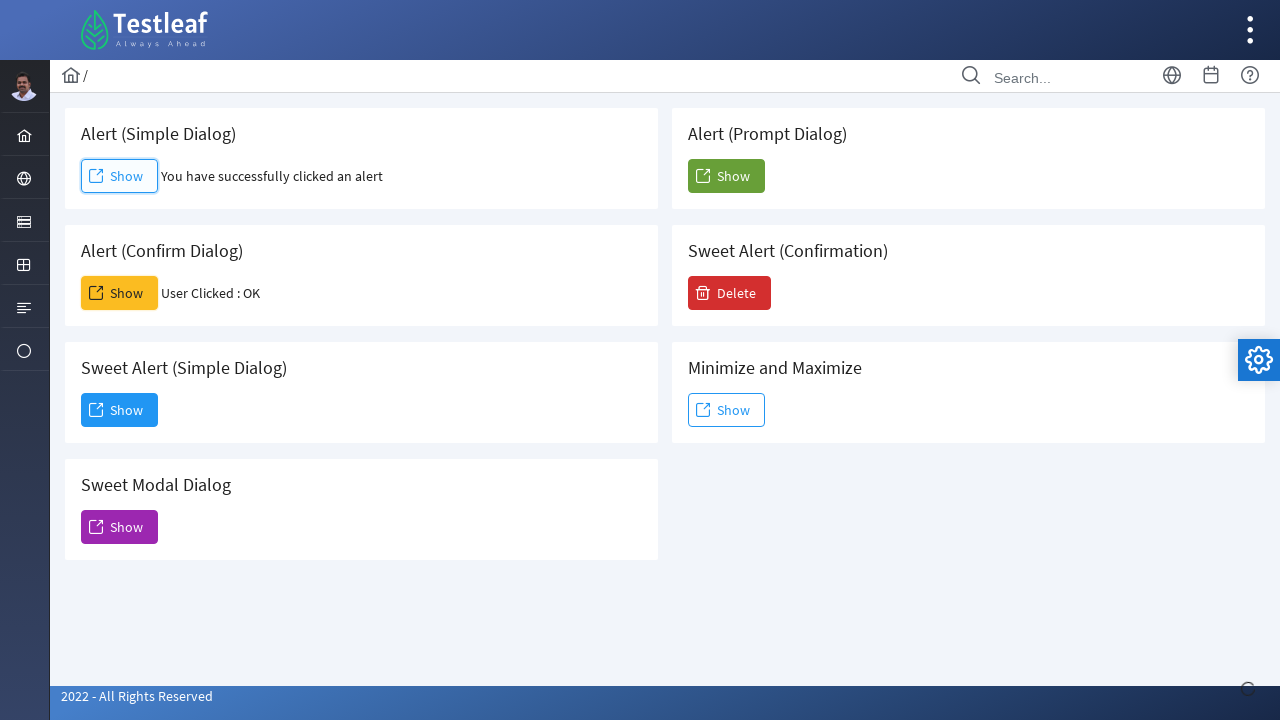

Waited for dialogs to be processed
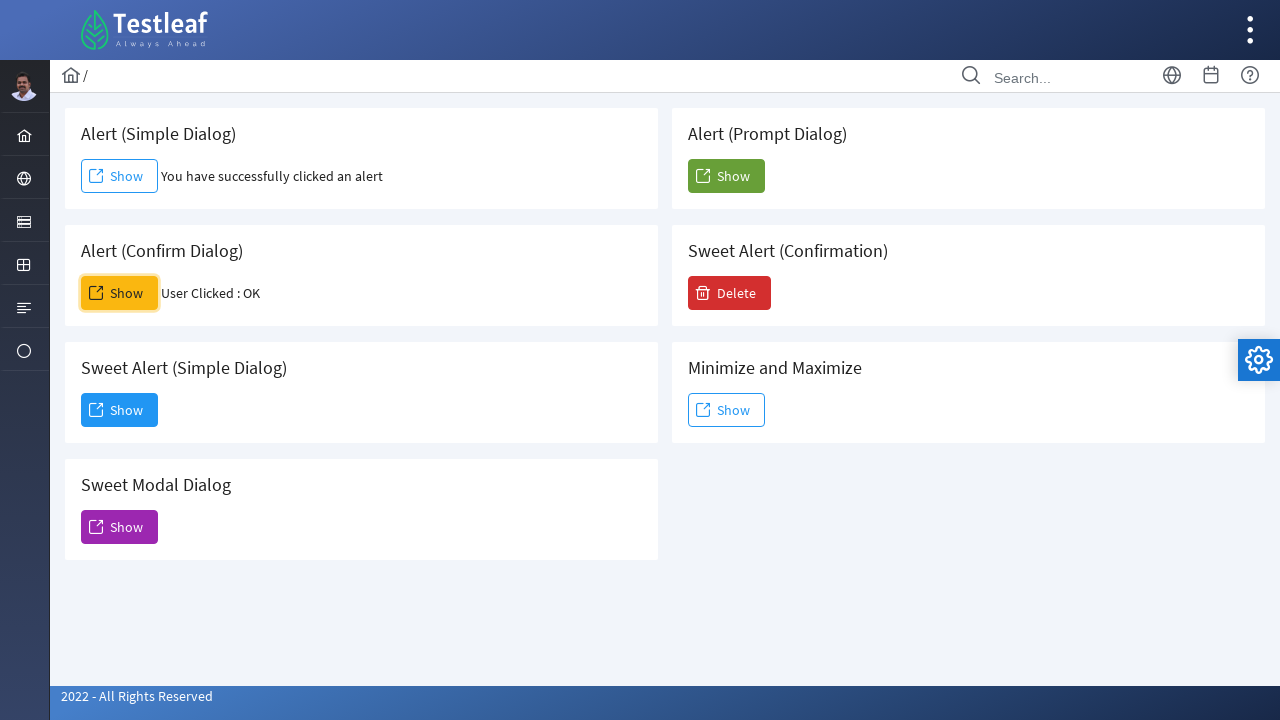

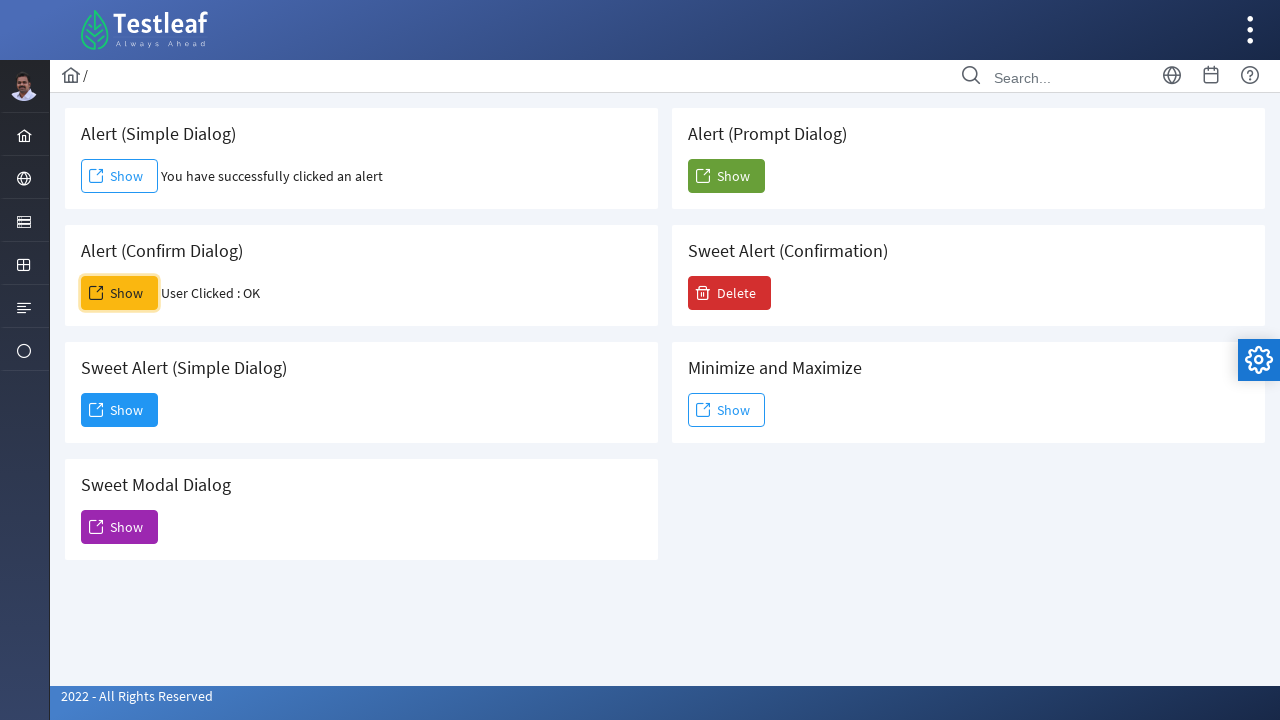